Navigates to Python.org and verifies that the event widget with event times and names is displayed

Starting URL: https://www.python.org

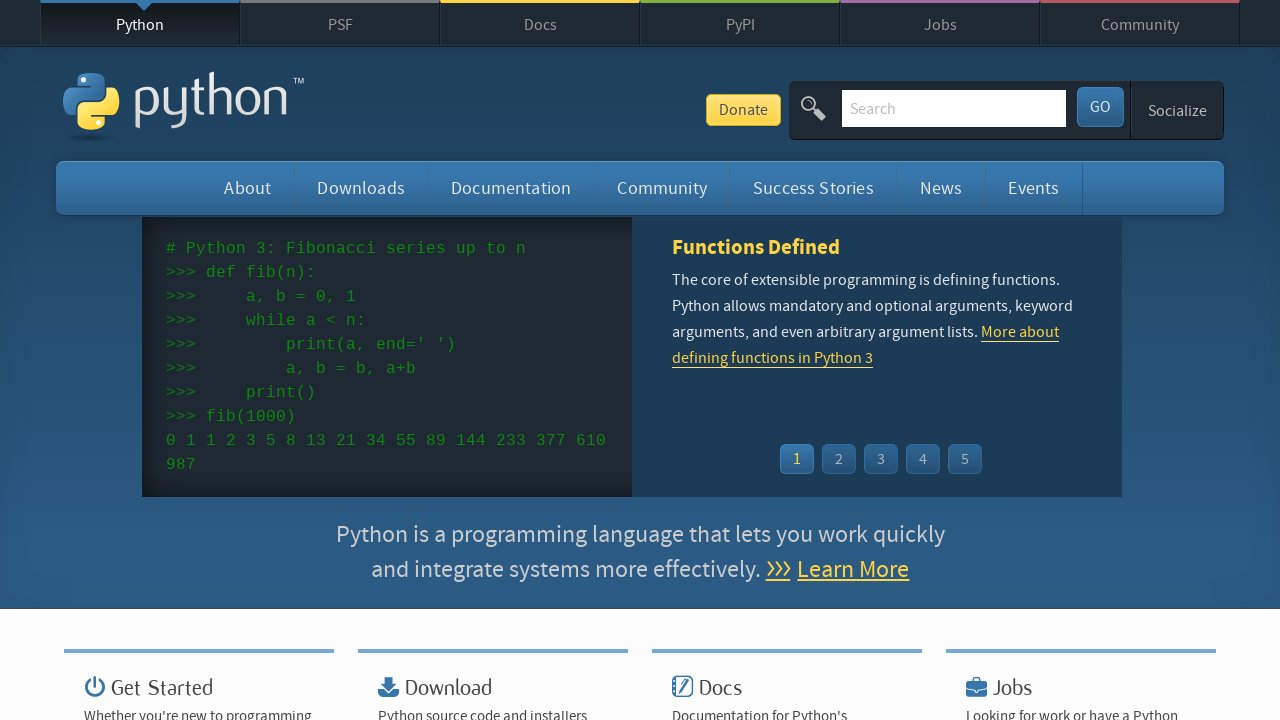

Navigated to https://www.python.org
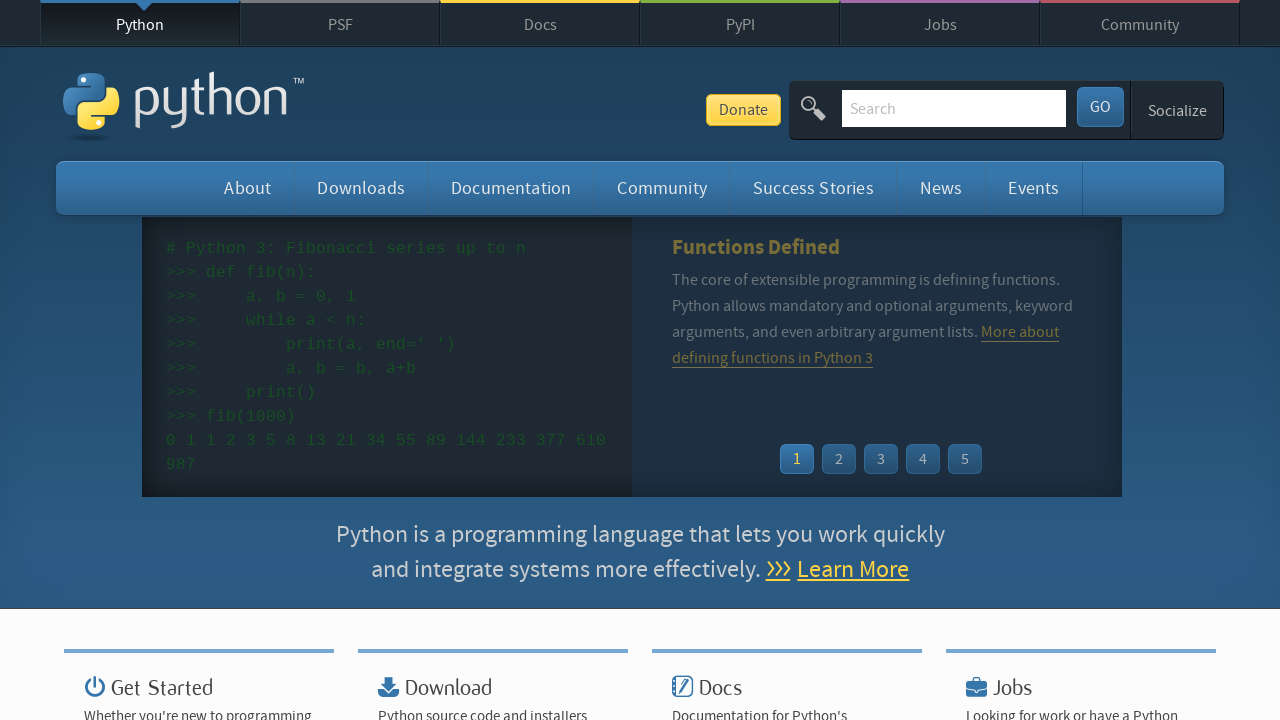

Event widget with event times loaded
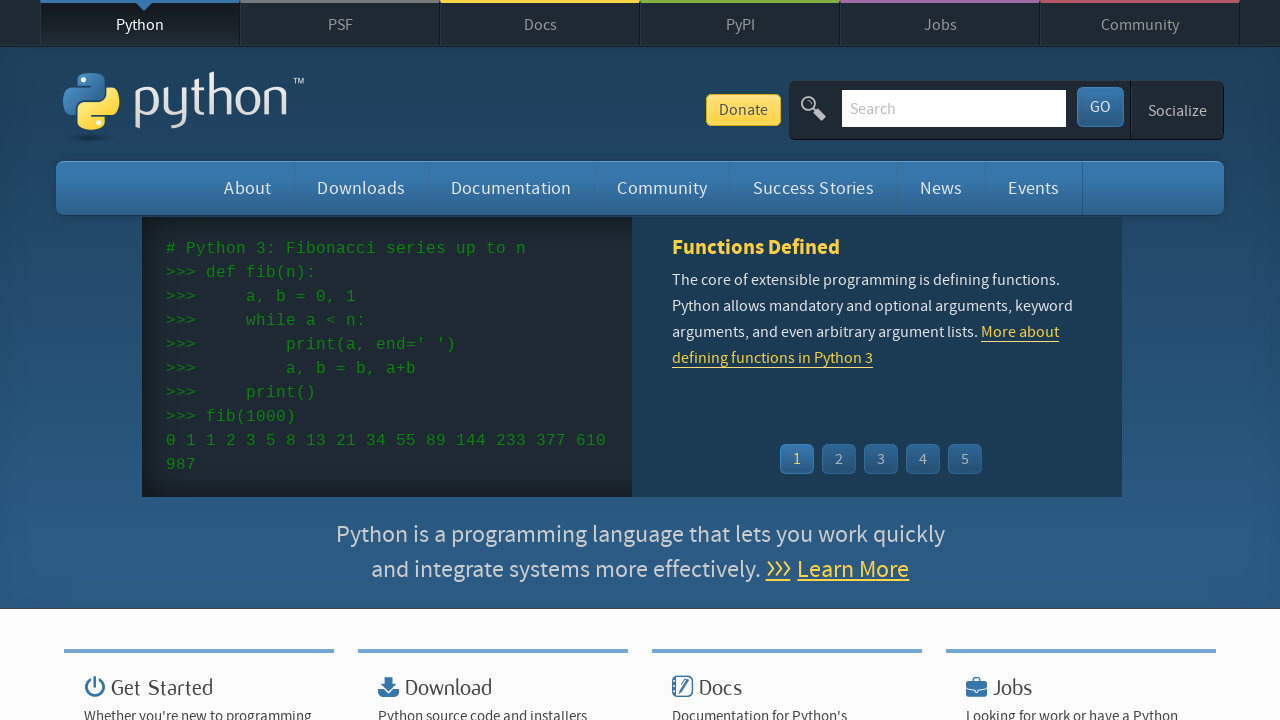

Event widget with event names loaded
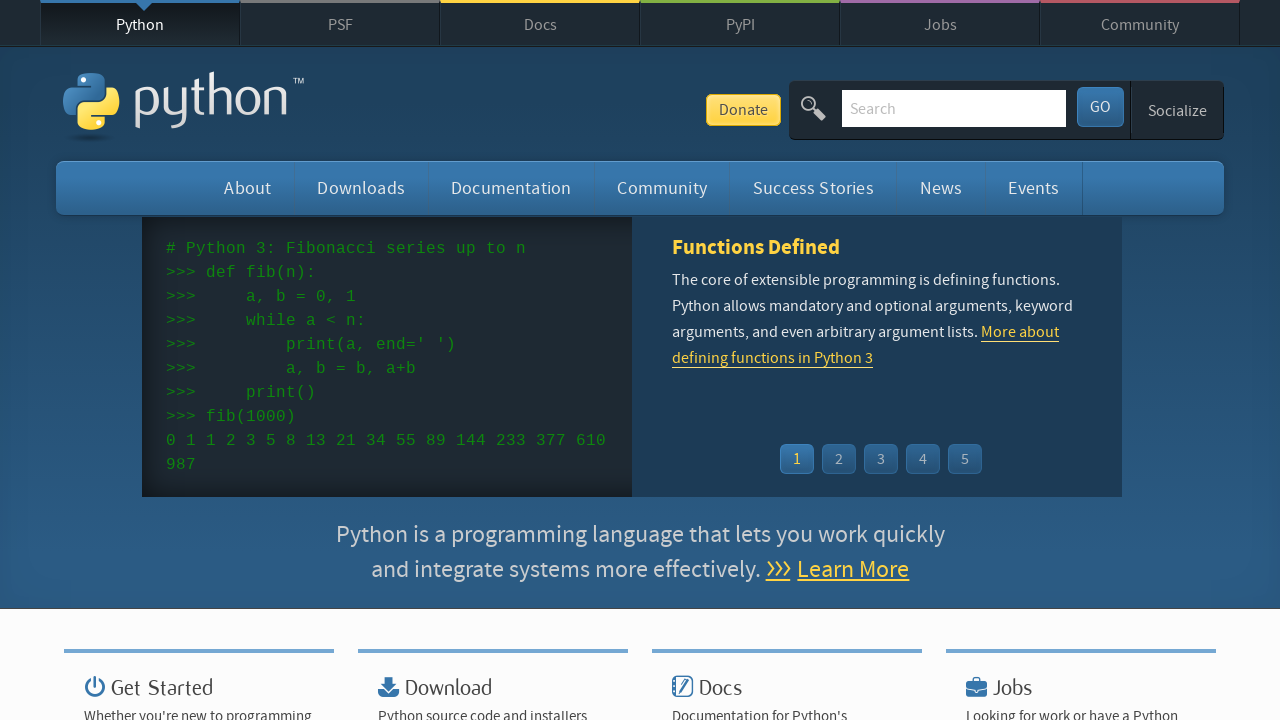

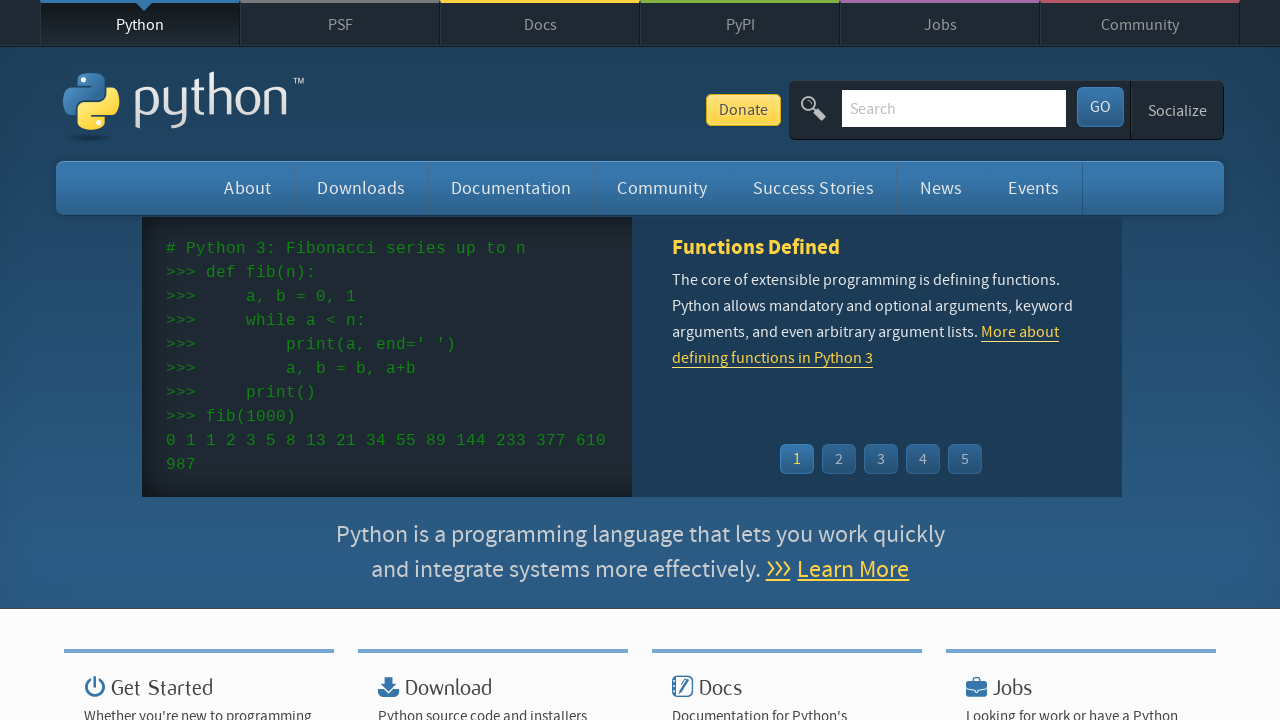